Tests locating a form element by name attribute and filling in a first name field on a contact form page

Starting URL: https://automationtesting.co.uk/contactForm.html

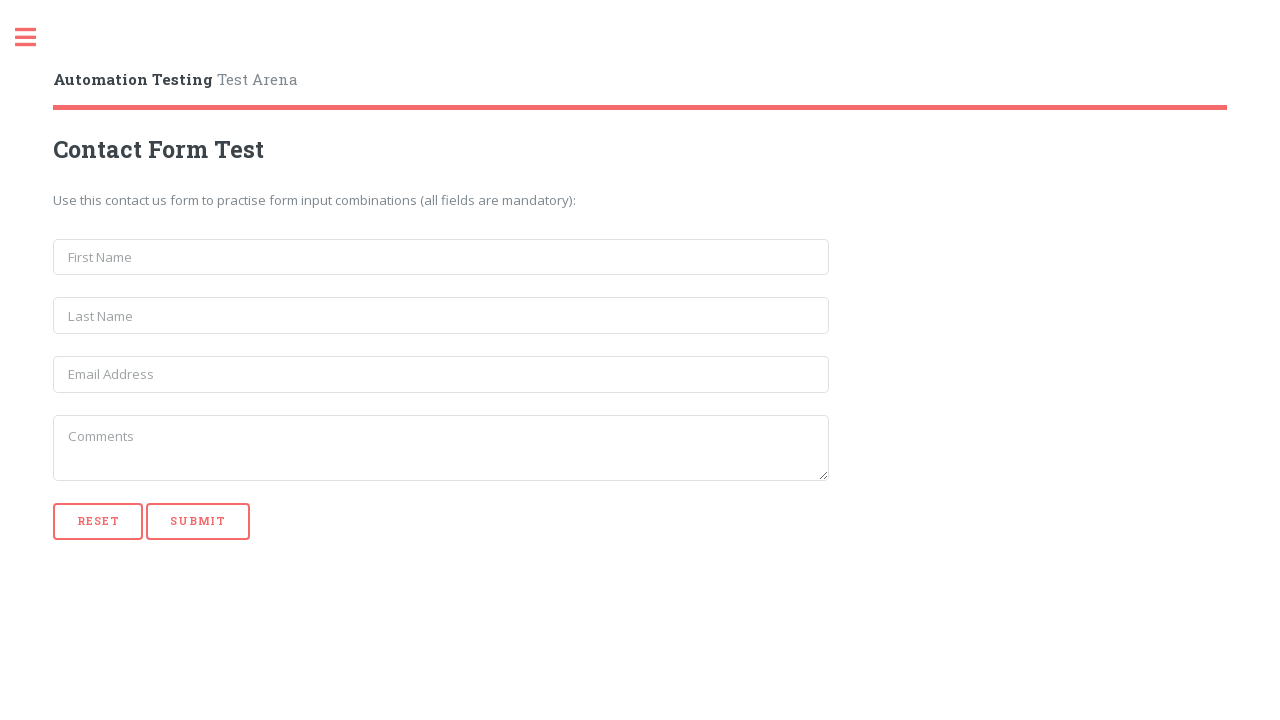

Filled first name field with 'abcd' using name attribute locator on input[name='first_name']
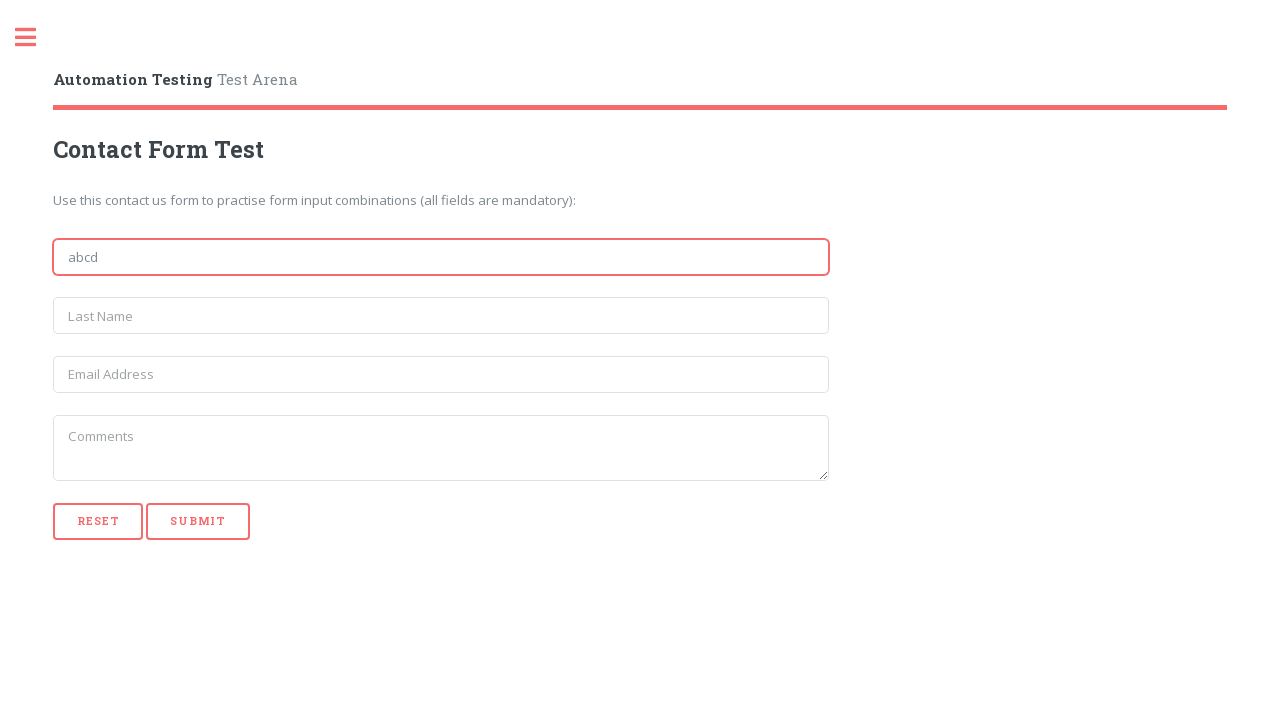

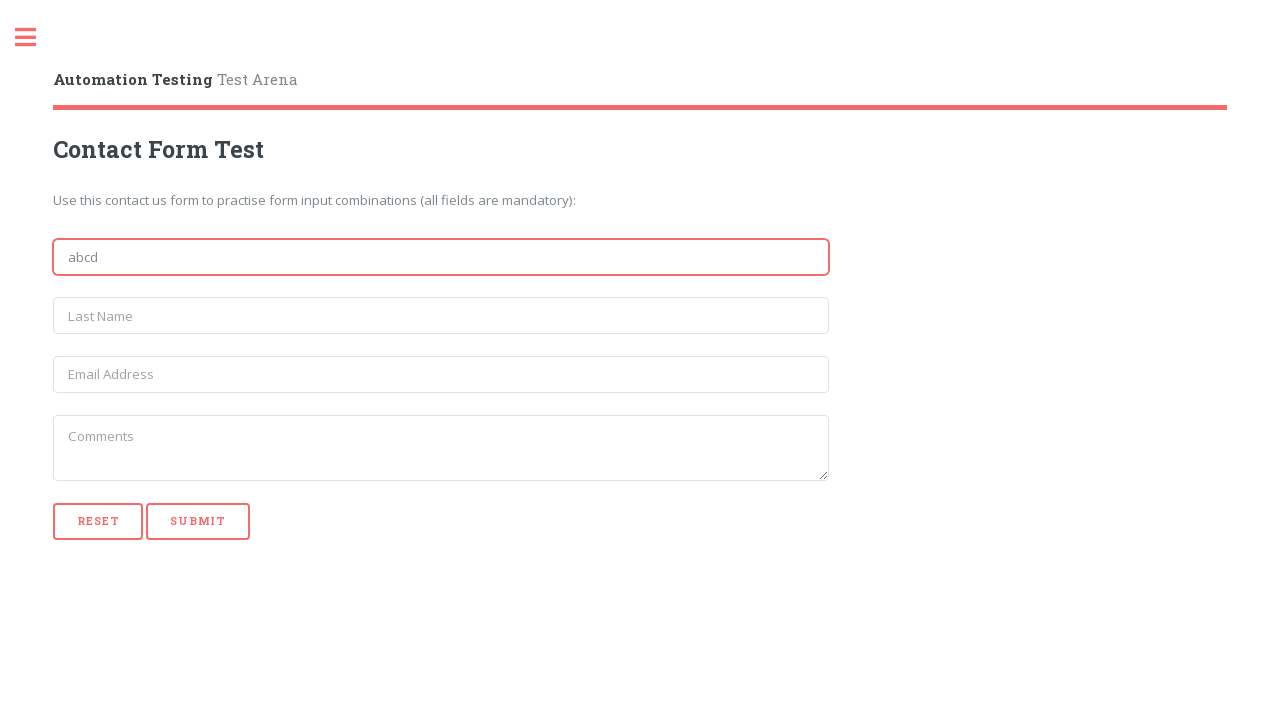